Navigates to Platzi website and waits for the page to load

Starting URL: https://www.platzi.com

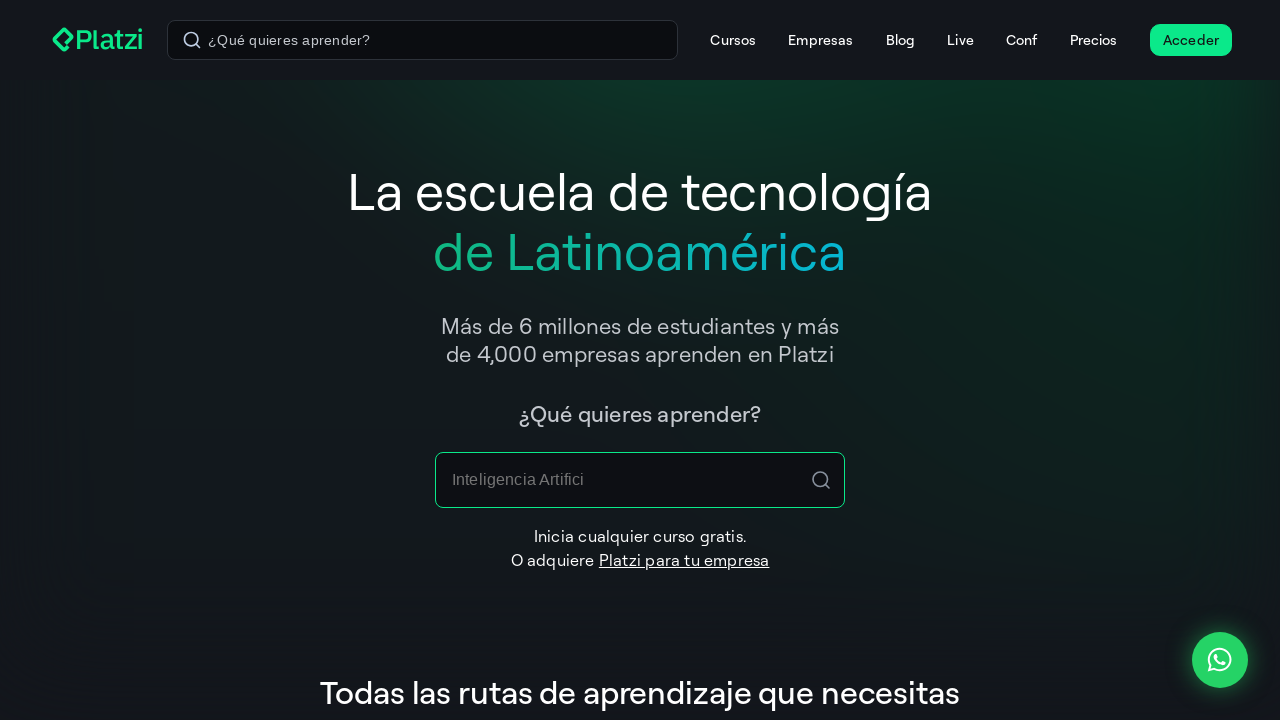

Page DOM content loaded
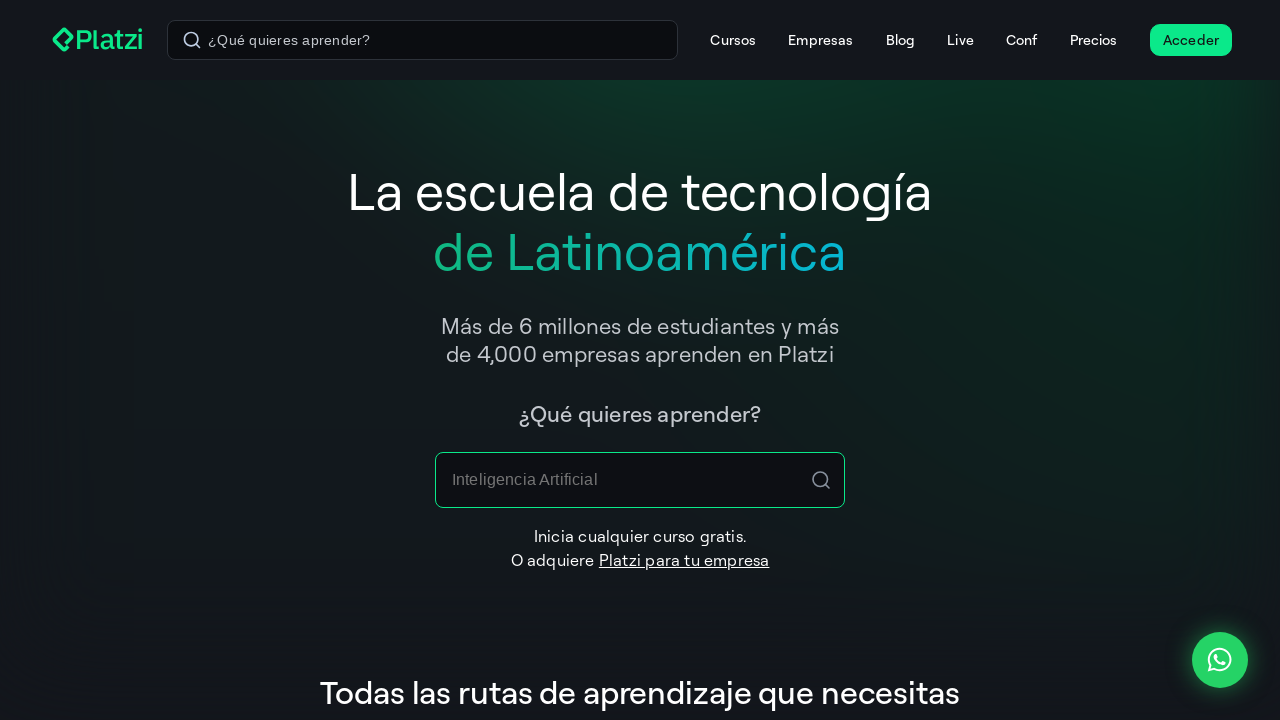

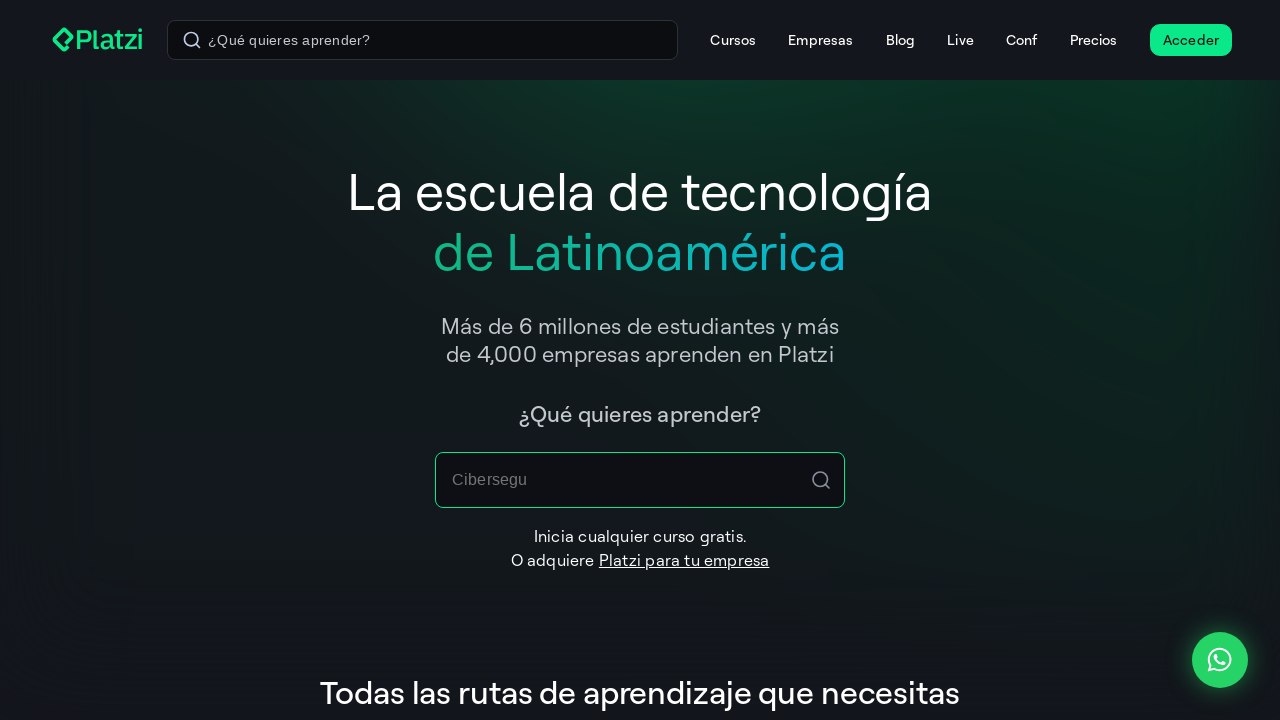